Navigates to Lazada homepage and verifies the page title matches the expected value

Starting URL: https://www.lazada.com/en/

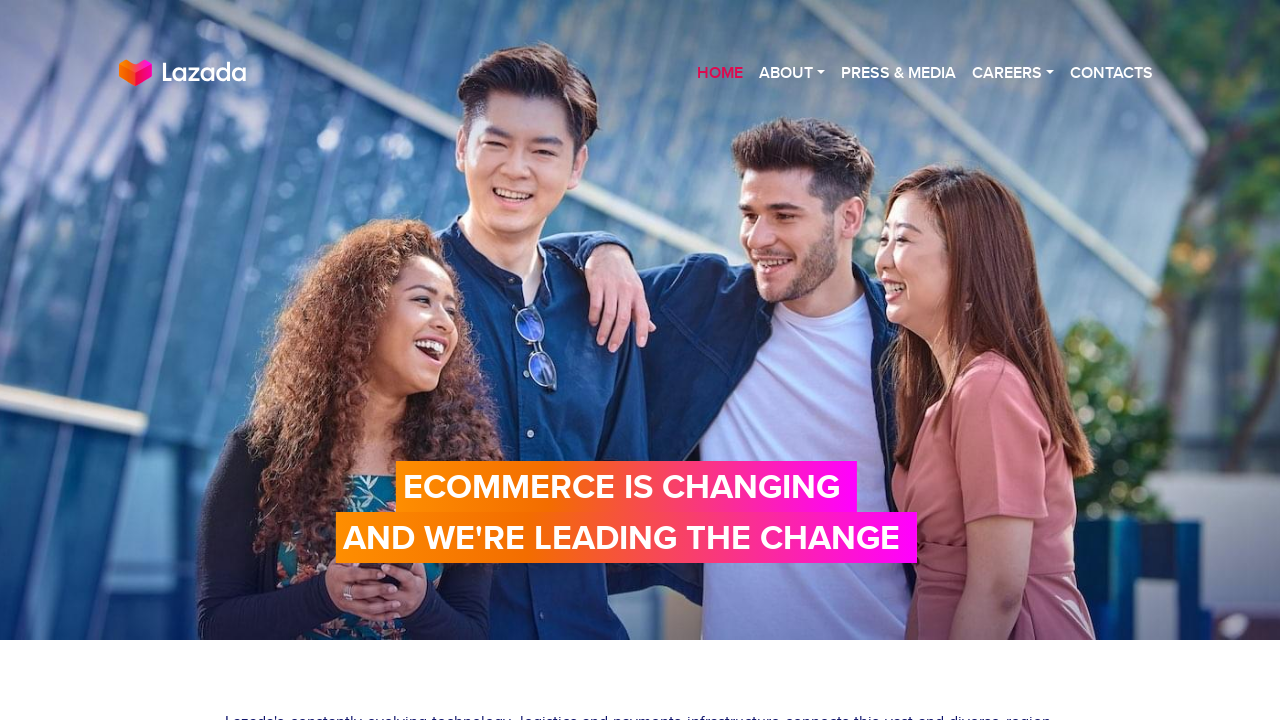

Navigated to Lazada homepage
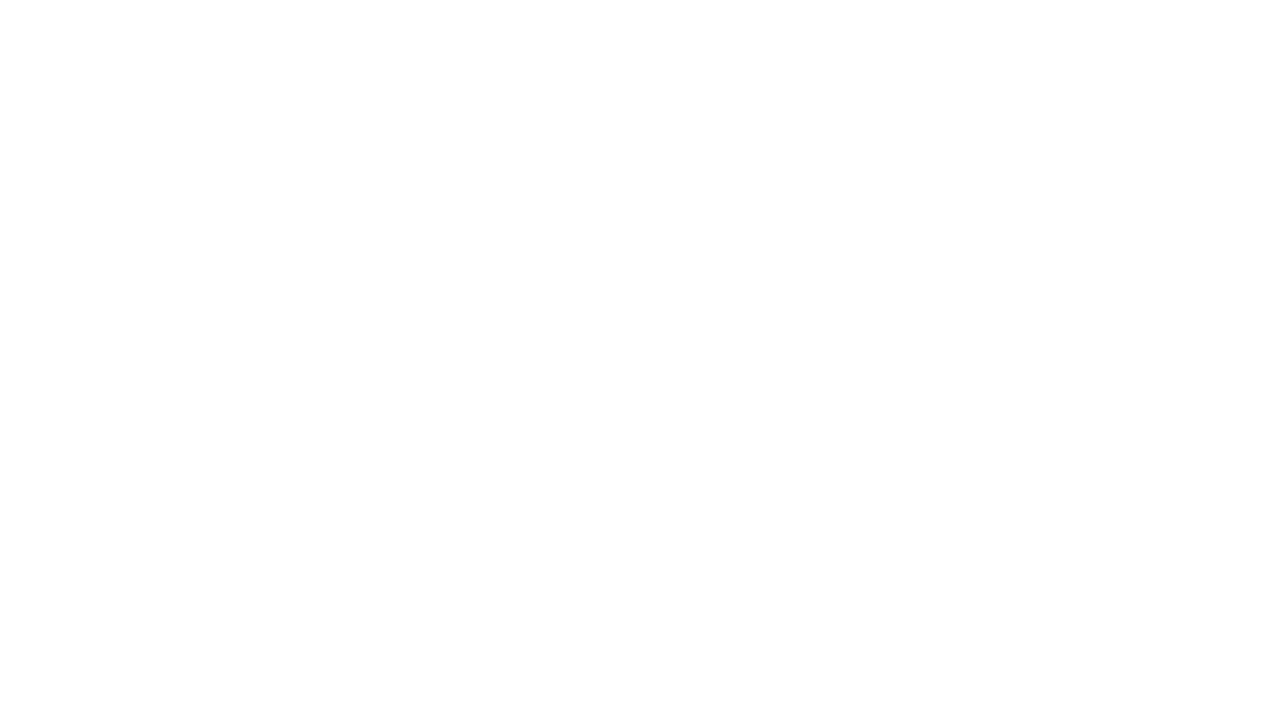

Verified page title contains 'Lazada' or 'Home'
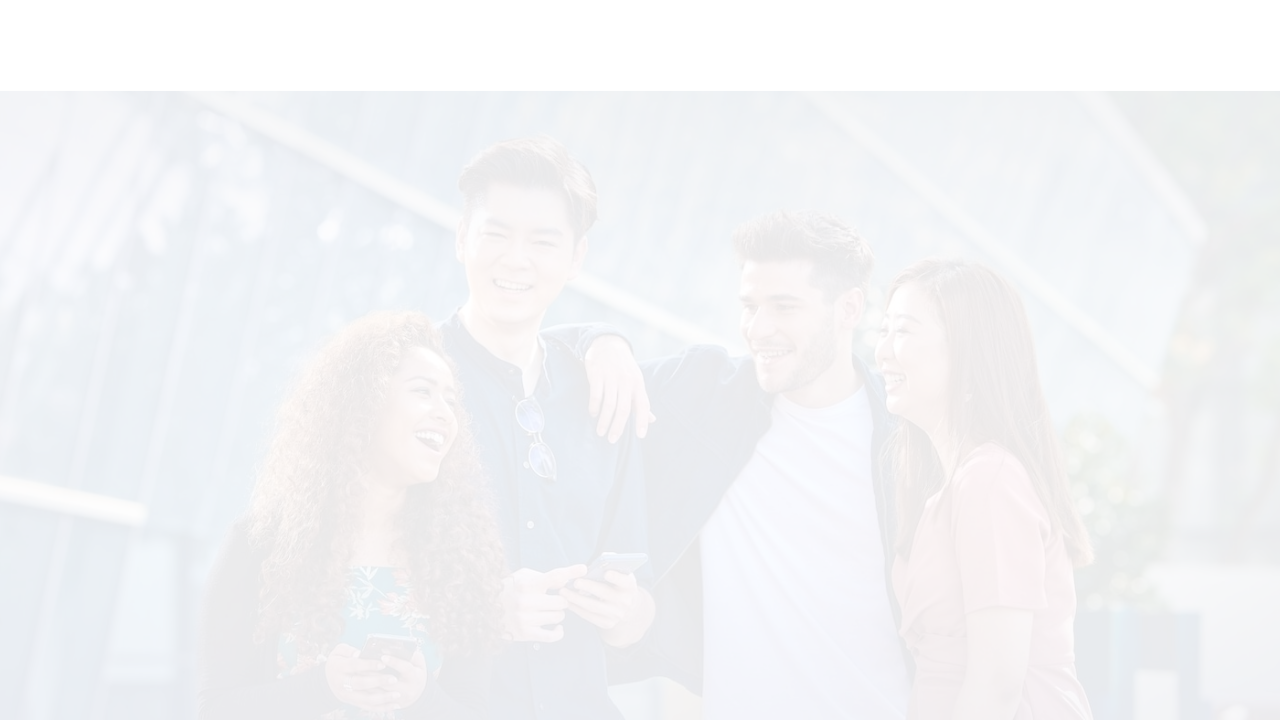

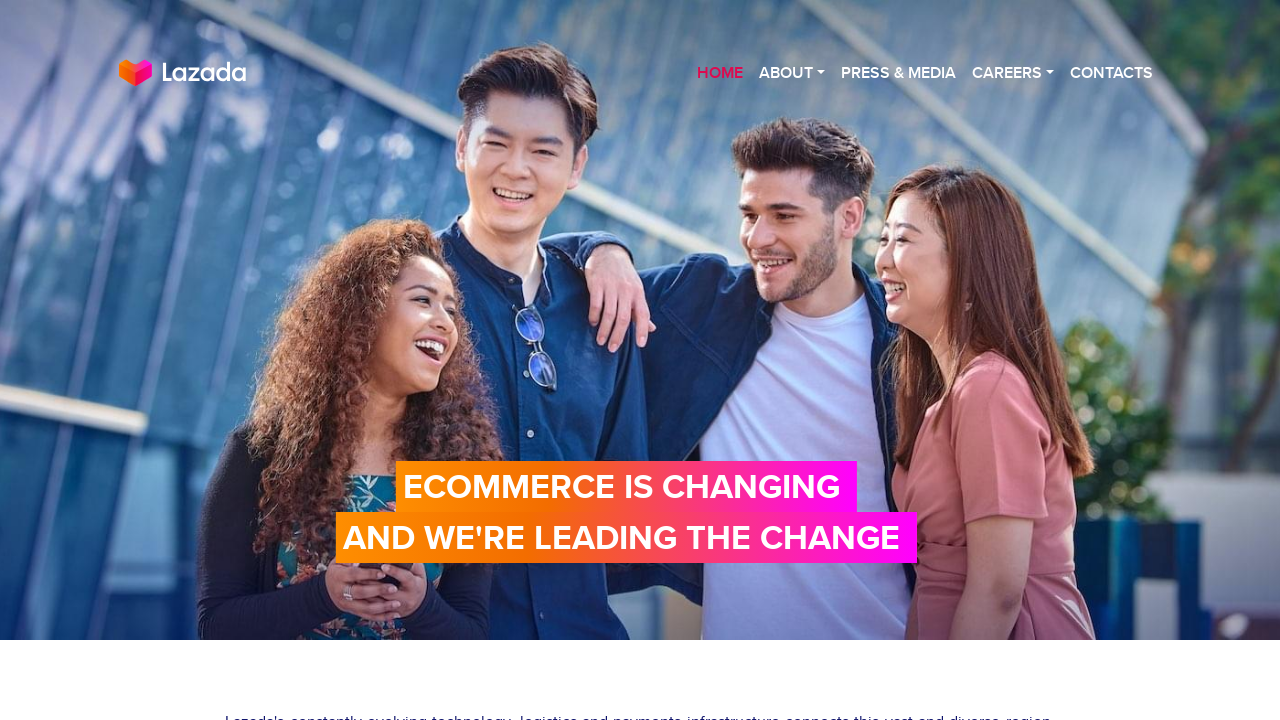